Tests keyboard actions including text input, selecting all text with Ctrl+A, copying with Ctrl+C, tabbing to the next field, and pasting with Ctrl+V on a text comparison website

Starting URL: https://text-compare.com/

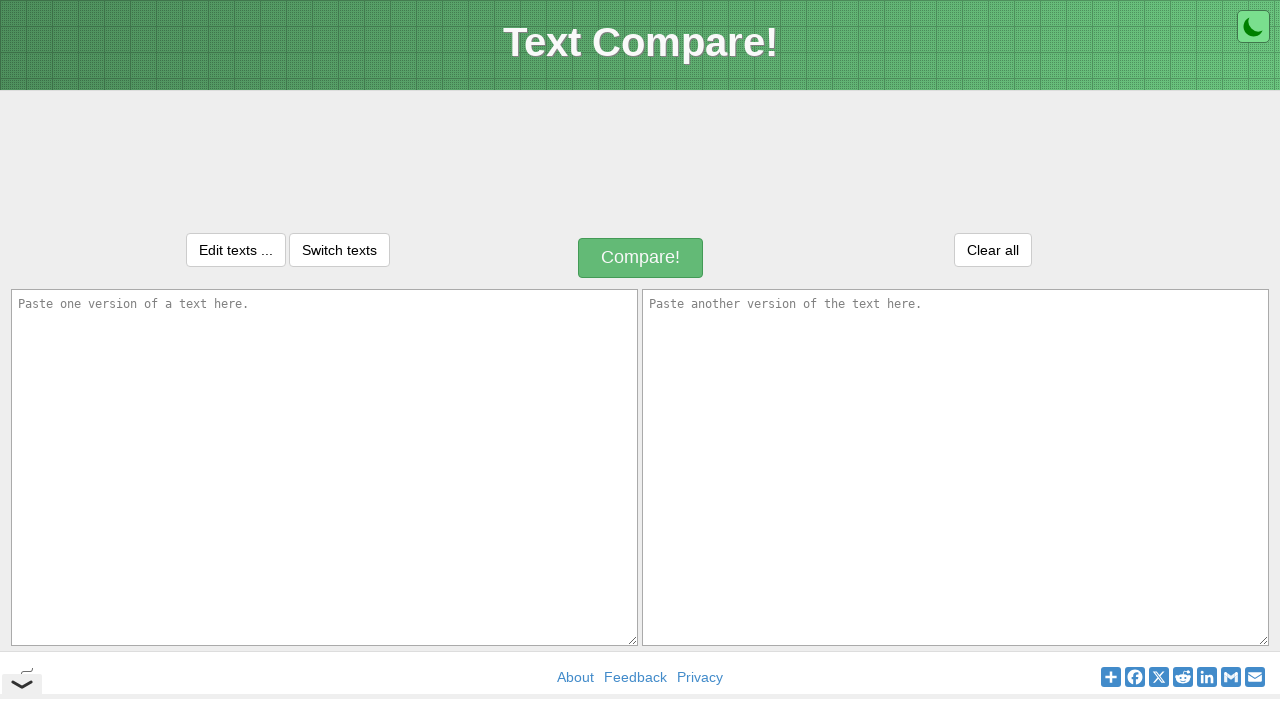

Filled first textarea with 'hello' on textarea#inputText1
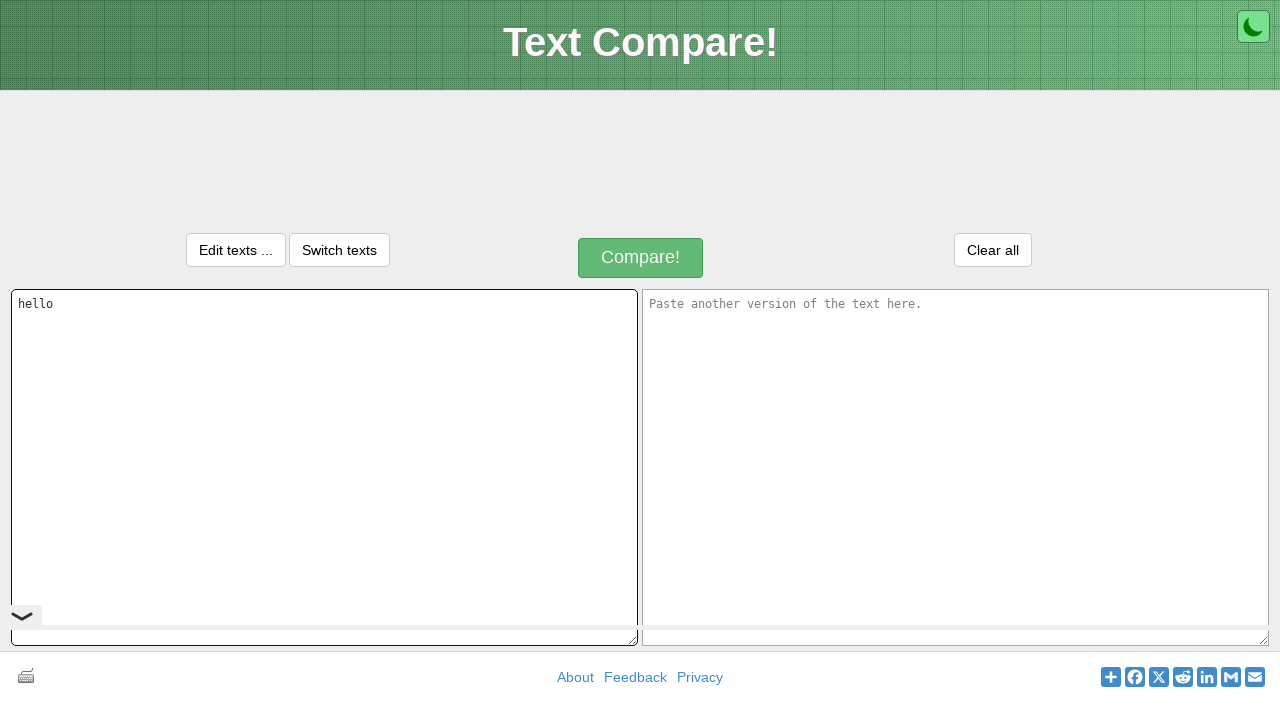

Selected all text in first textarea with Ctrl+A
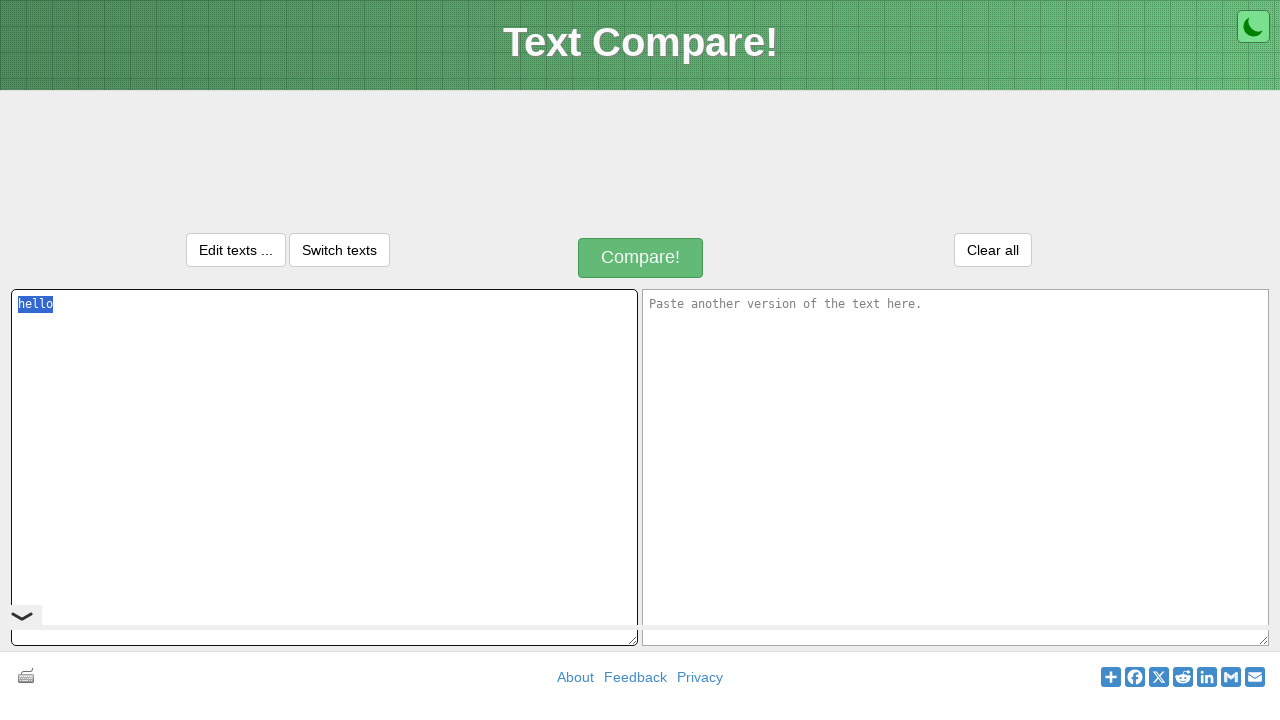

Copied selected text with Ctrl+C
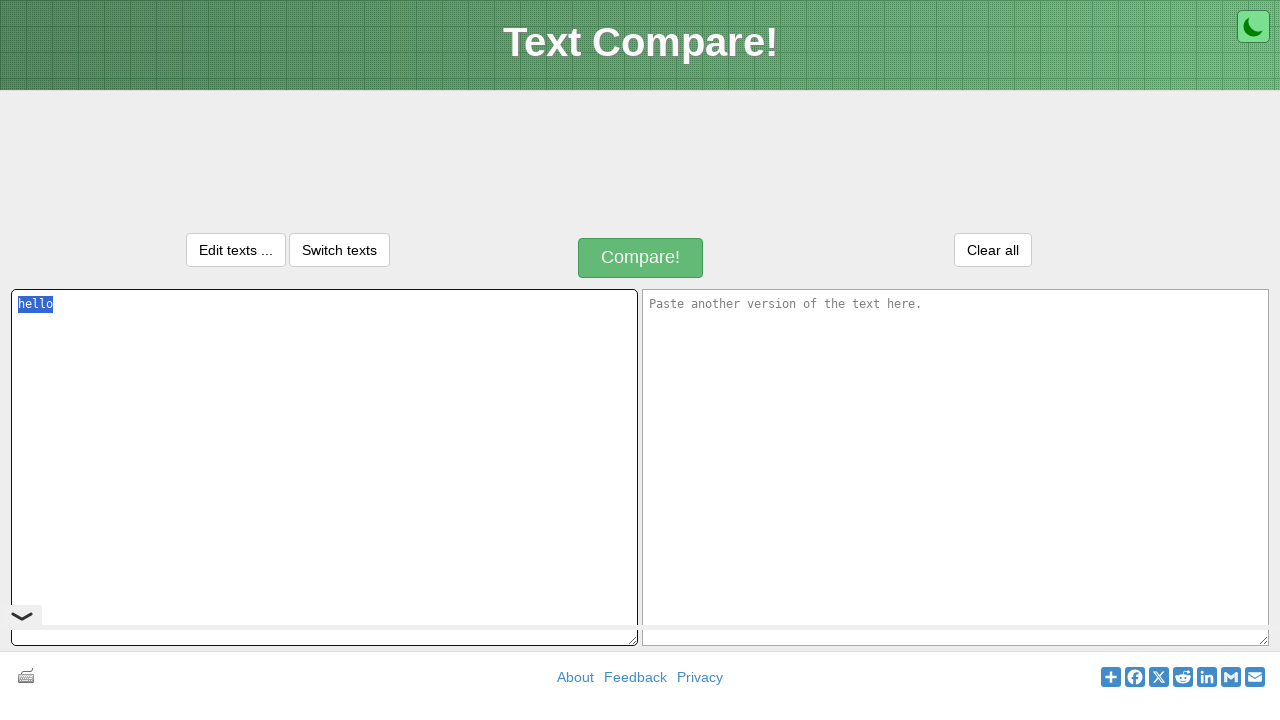

Tabbed to next field
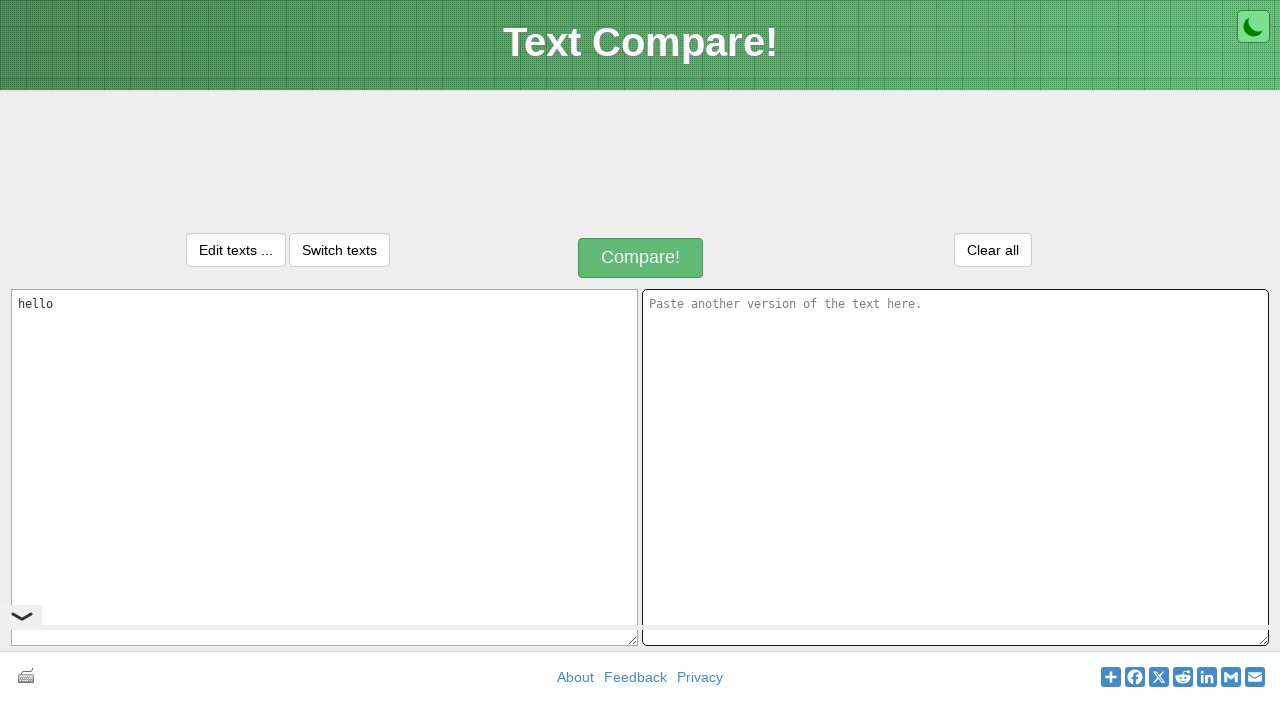

Pasted text into second field with Ctrl+V
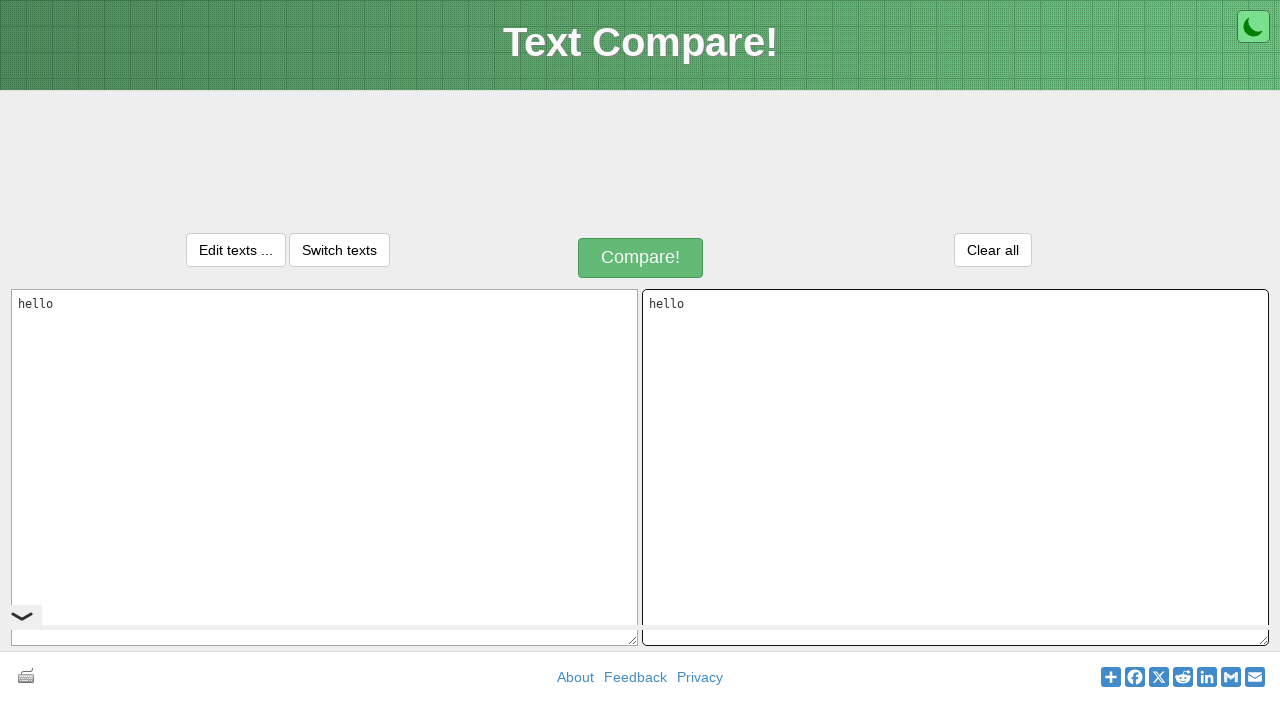

Attempted to select all with Ctrl+Shift+A
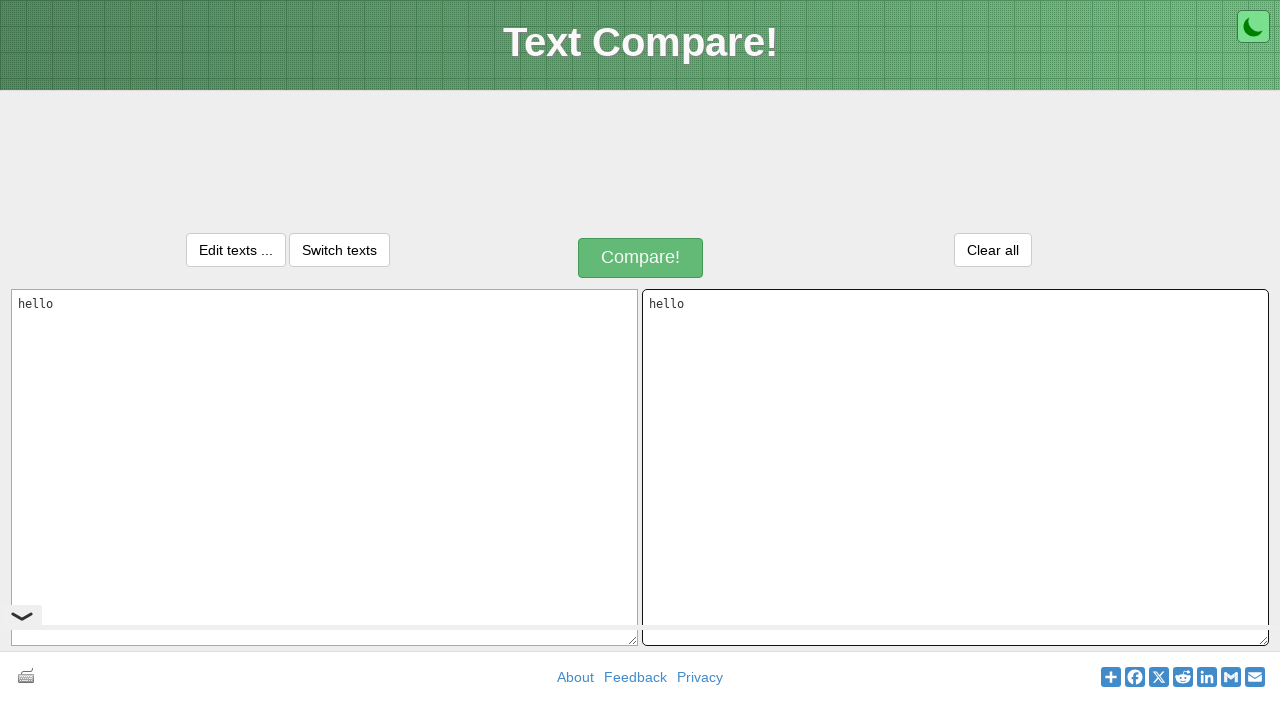

Pressed Enter
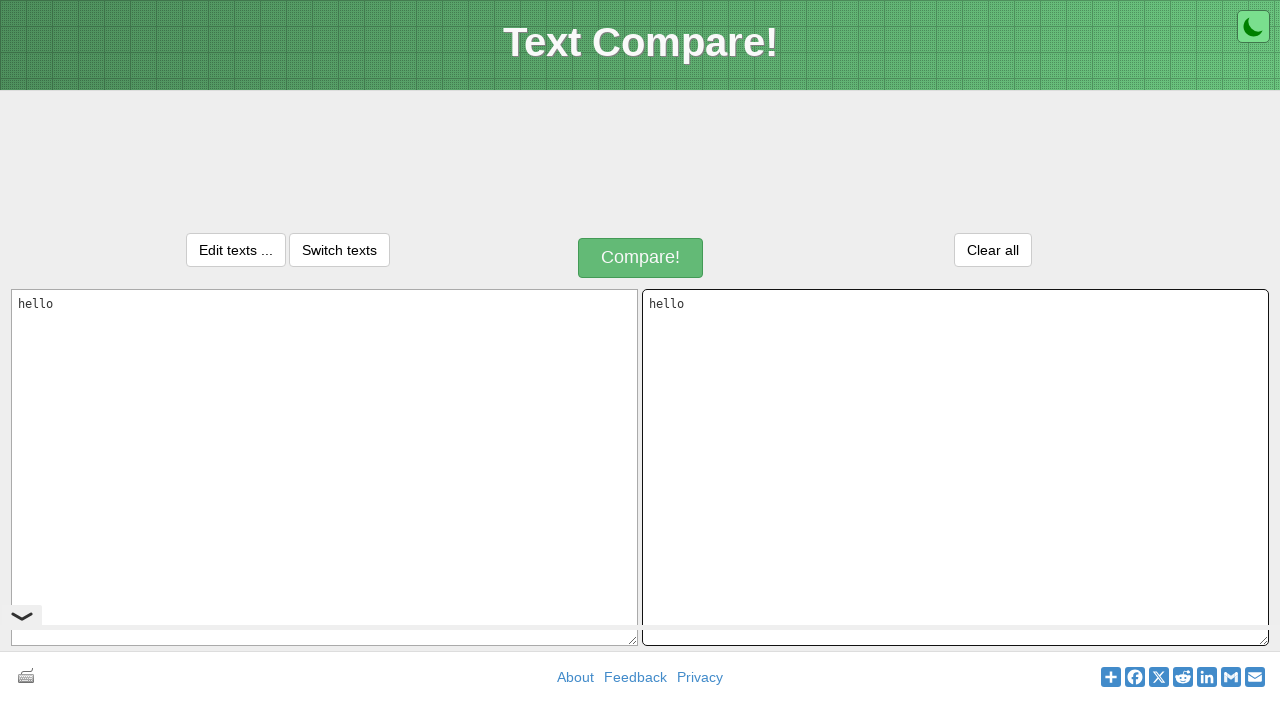

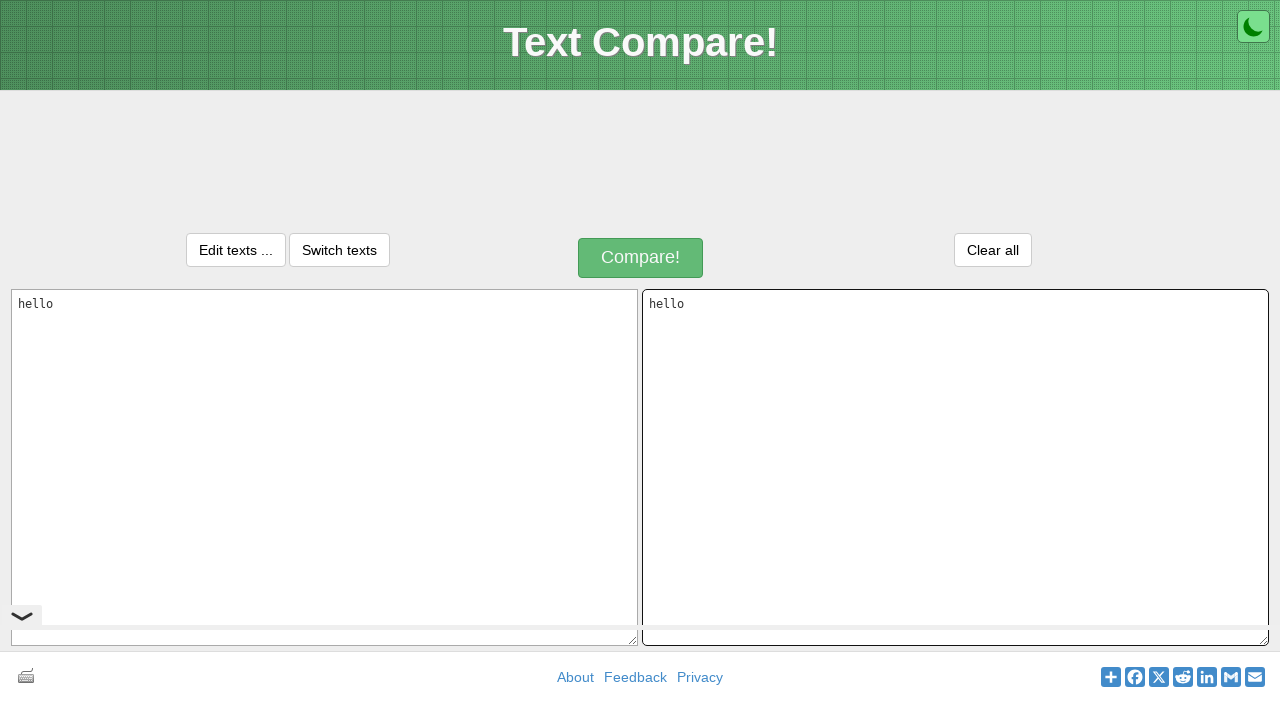